Tests a wait scenario by clicking a verify button that becomes clickable after a delay, then verifies that a success message is displayed

Starting URL: http://suninjuly.github.io/wait2.html

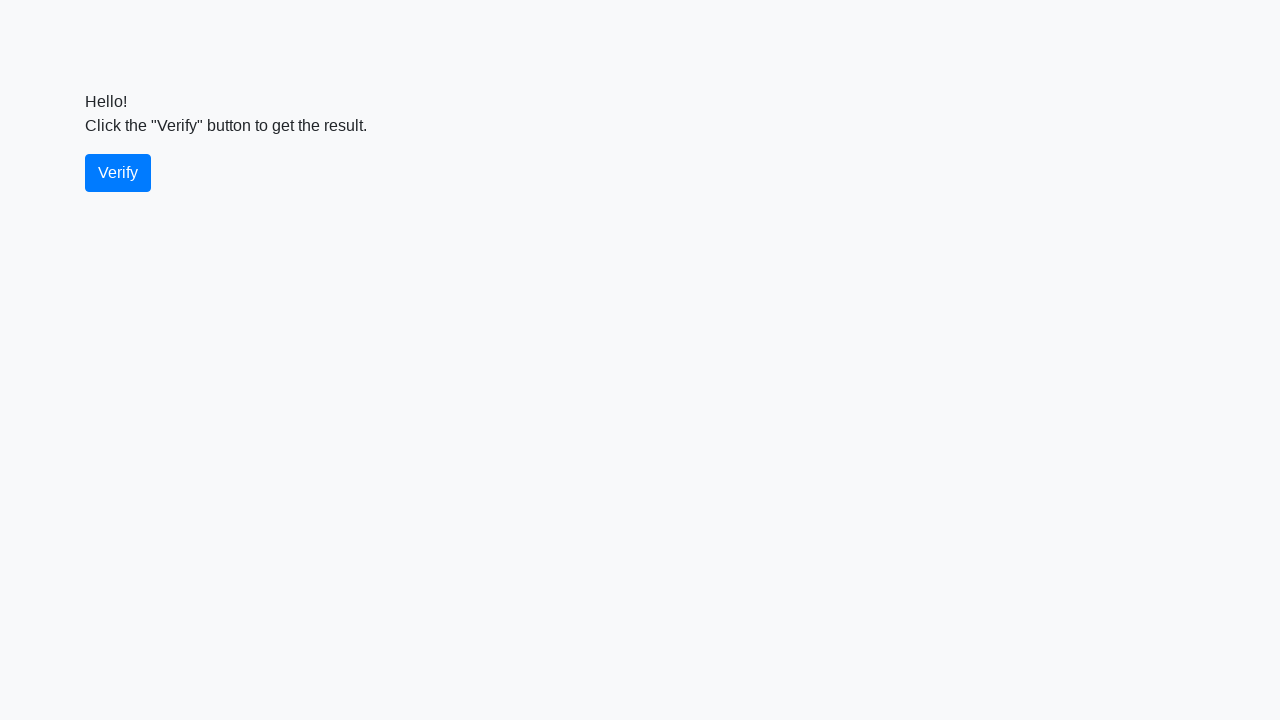

Waited for verify button to become visible
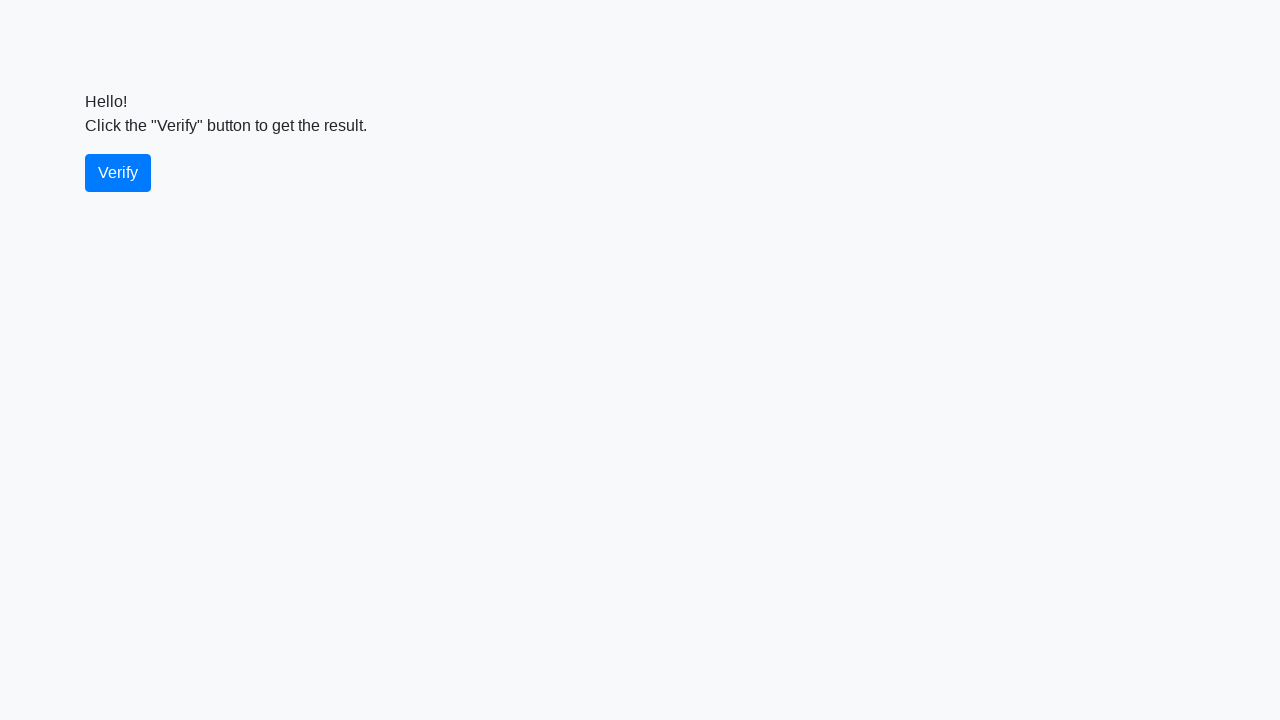

Clicked the verify button at (118, 173) on #verify
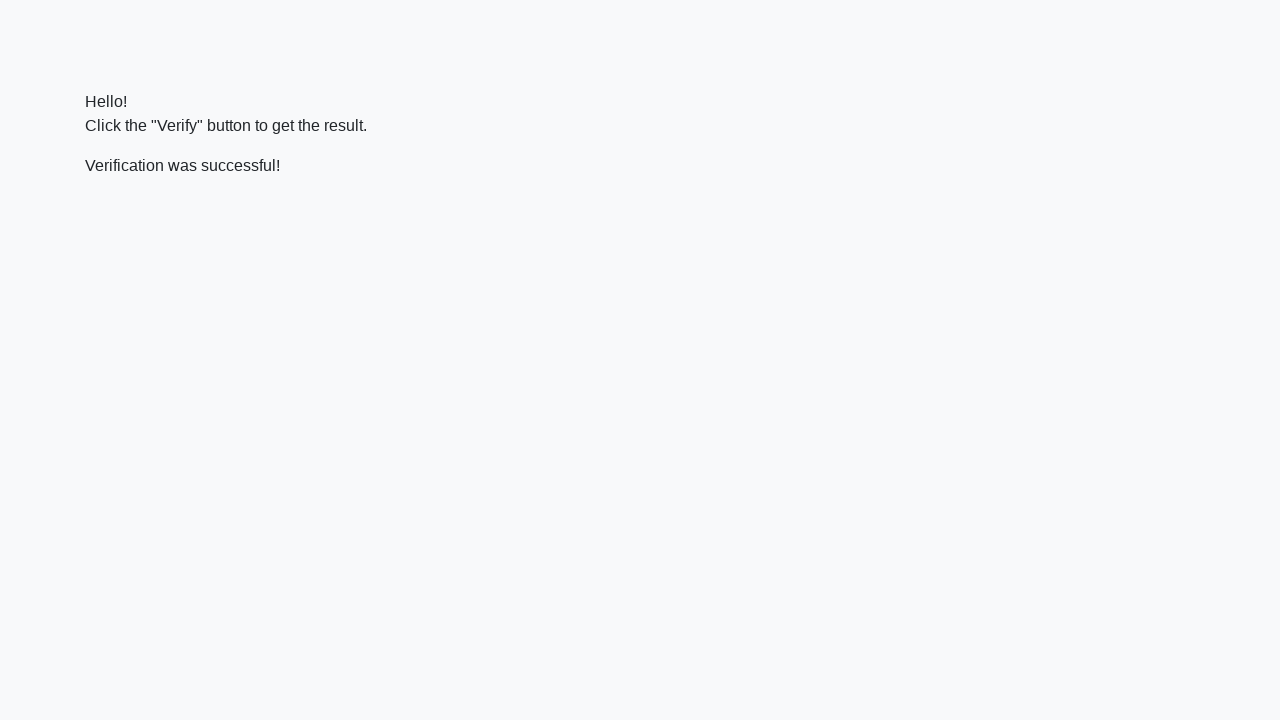

Waited for success message to become visible
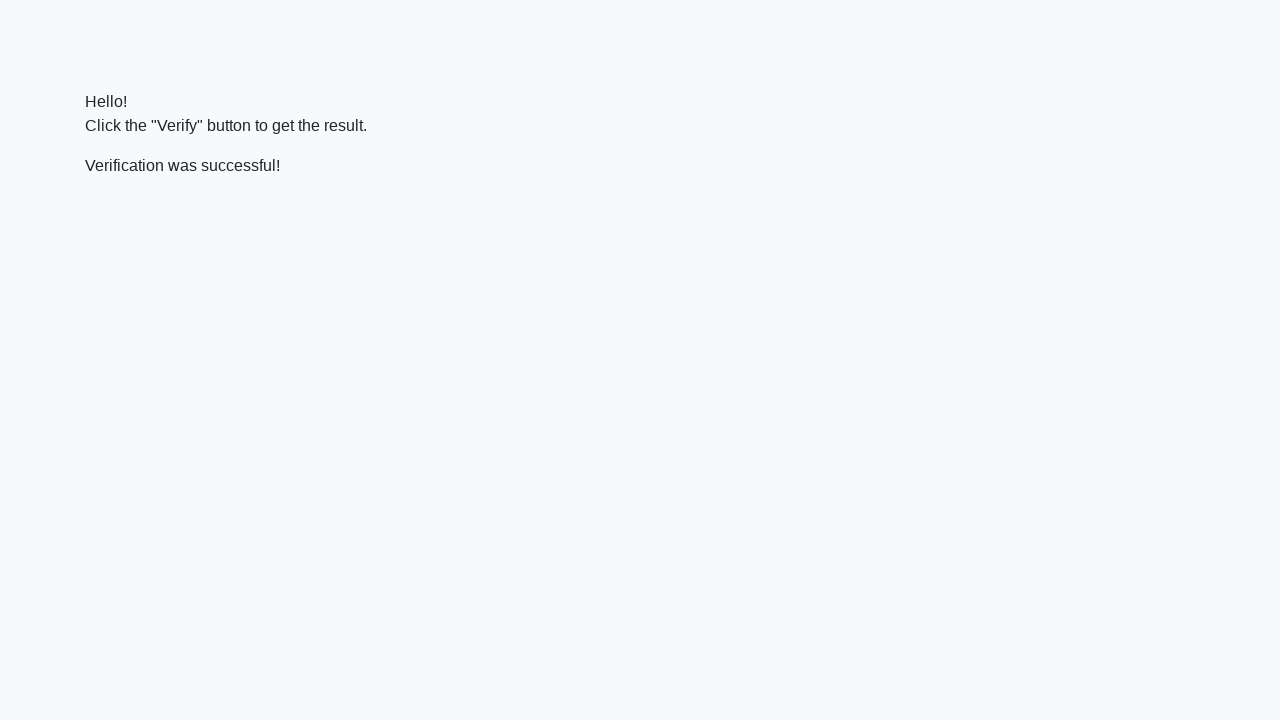

Verified that success message contains 'successful'
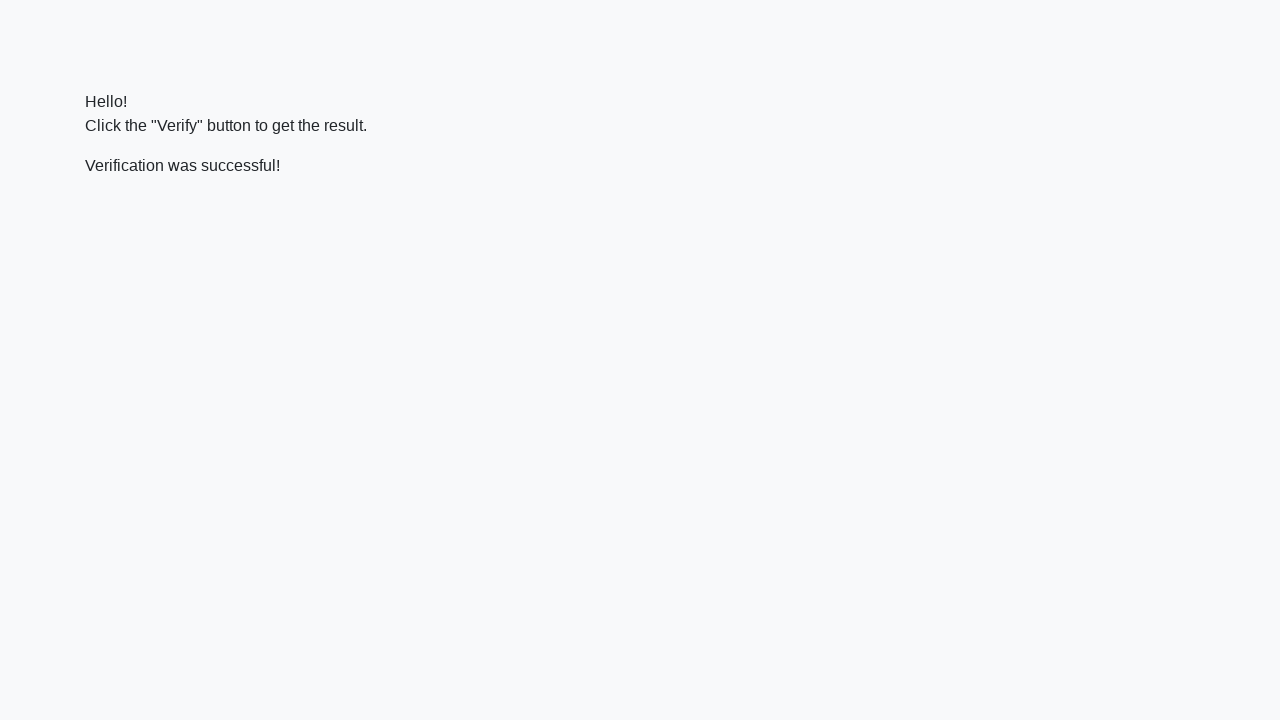

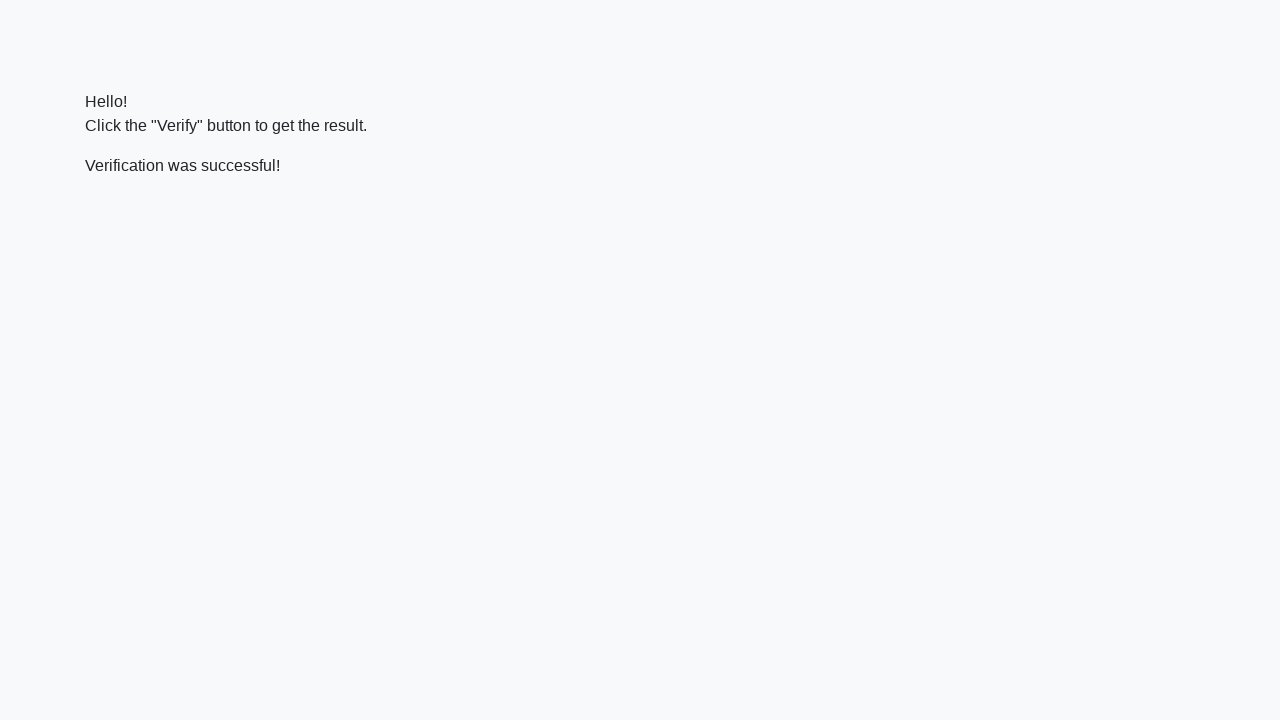